Navigates to a page, calculates a mathematical value to find and click a specific link, then fills out a form with personal information (first name, last name, city, country) and submits it.

Starting URL: http://suninjuly.github.io/find_link_text

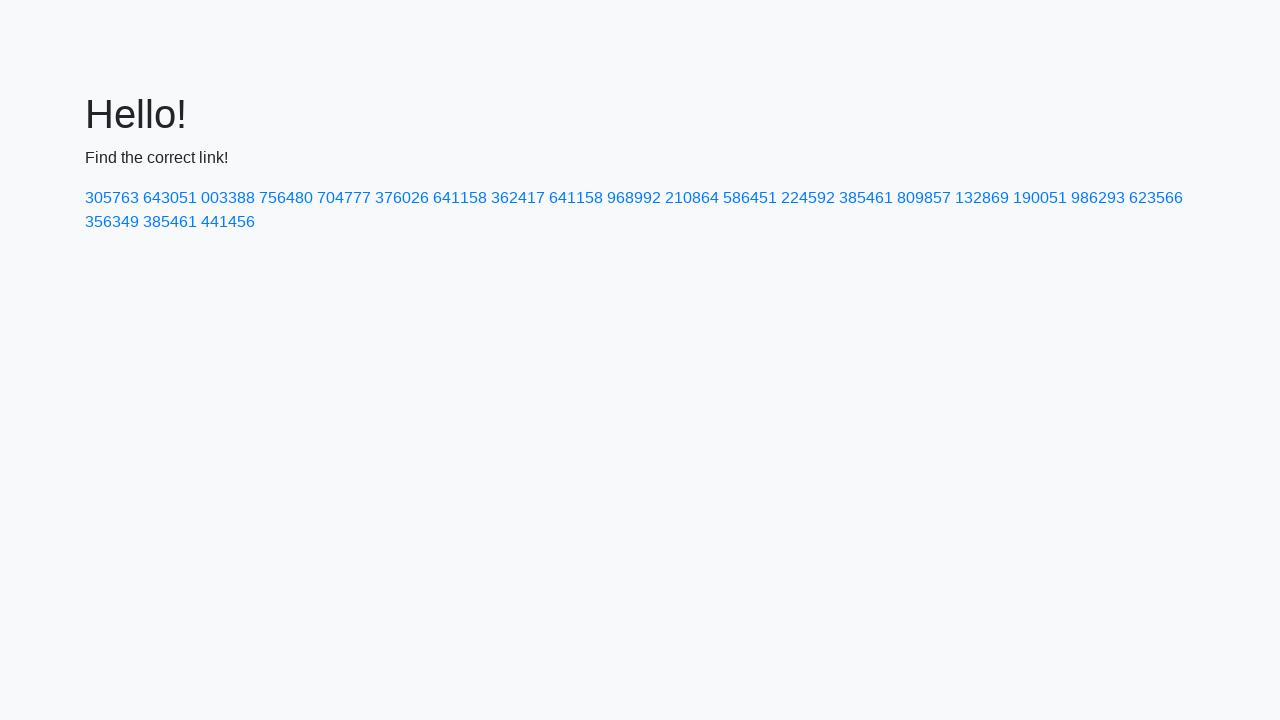

Calculated mathematical value for link text: 224592
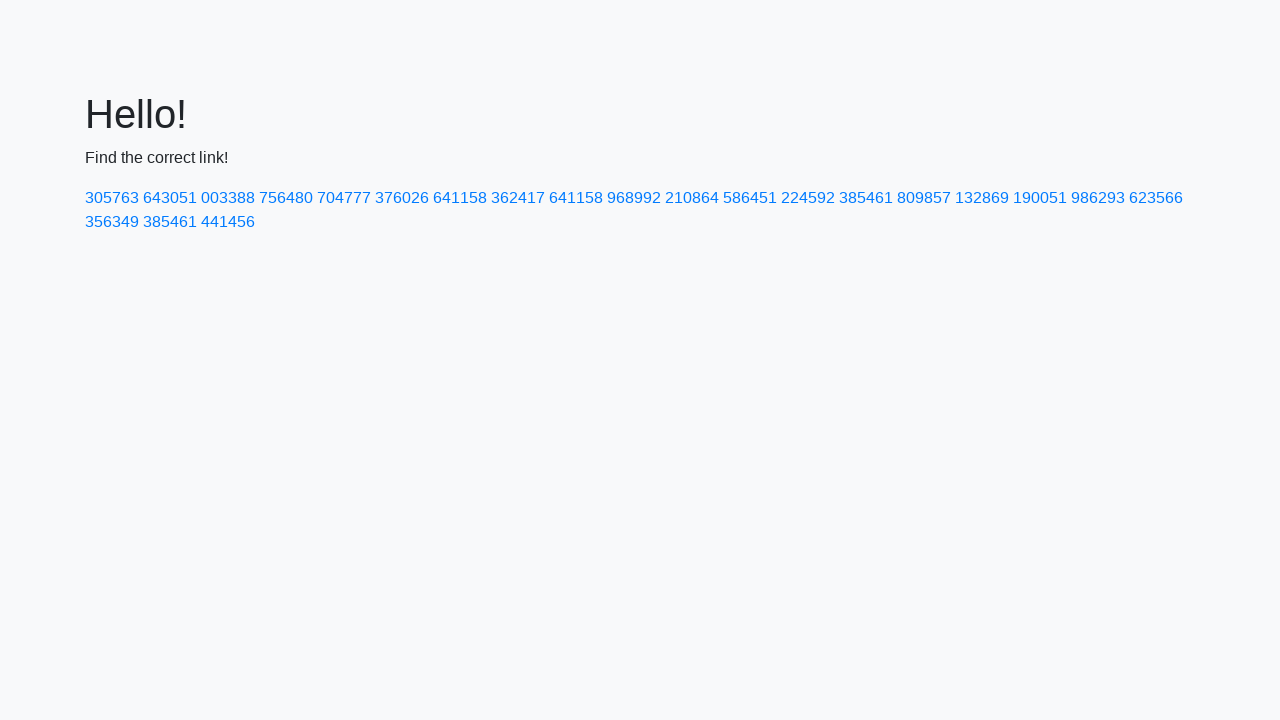

Clicked link with text: 224592 at (808, 198) on text=224592
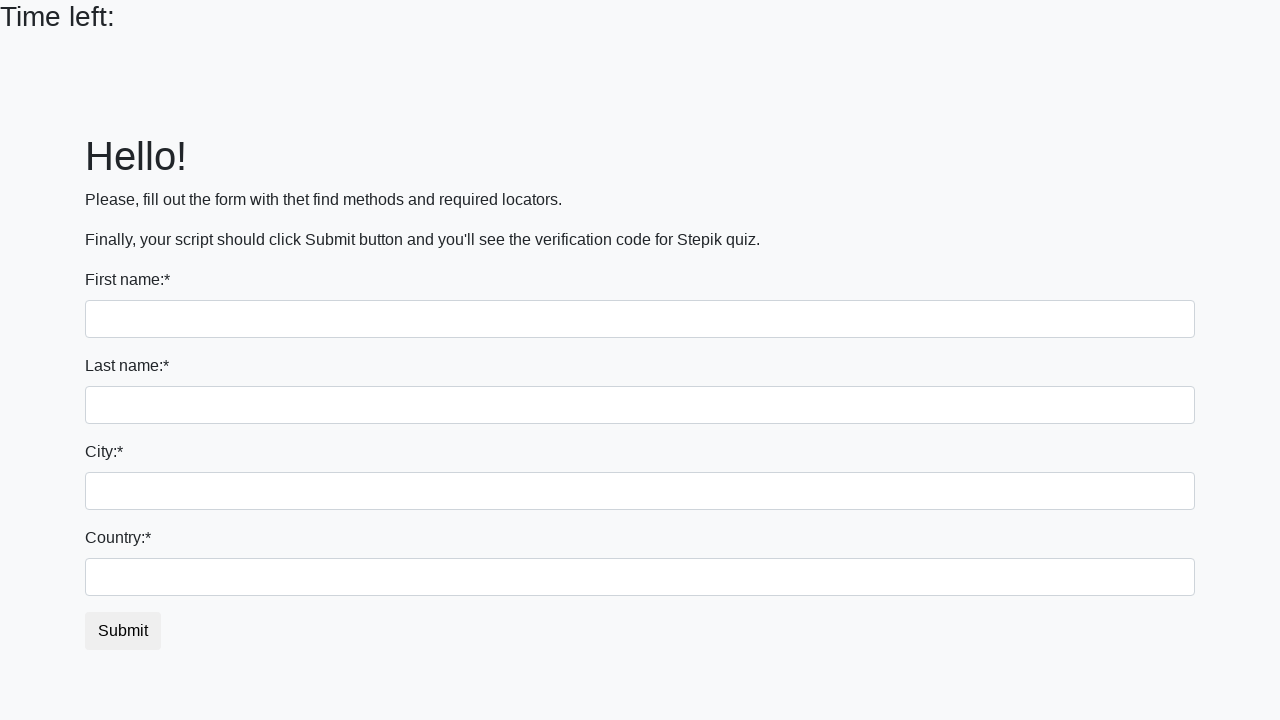

Filled first name field with 'Ivan' on input
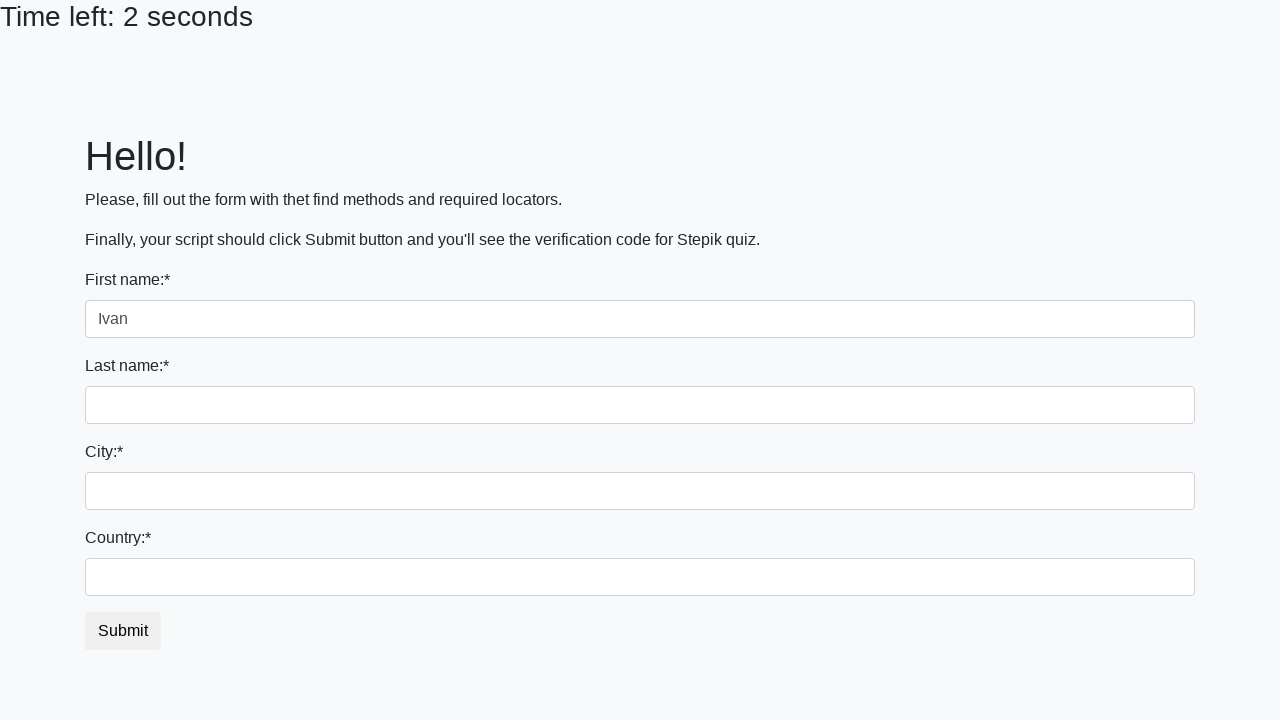

Filled last name field with 'Petrov' on input[name='last_name']
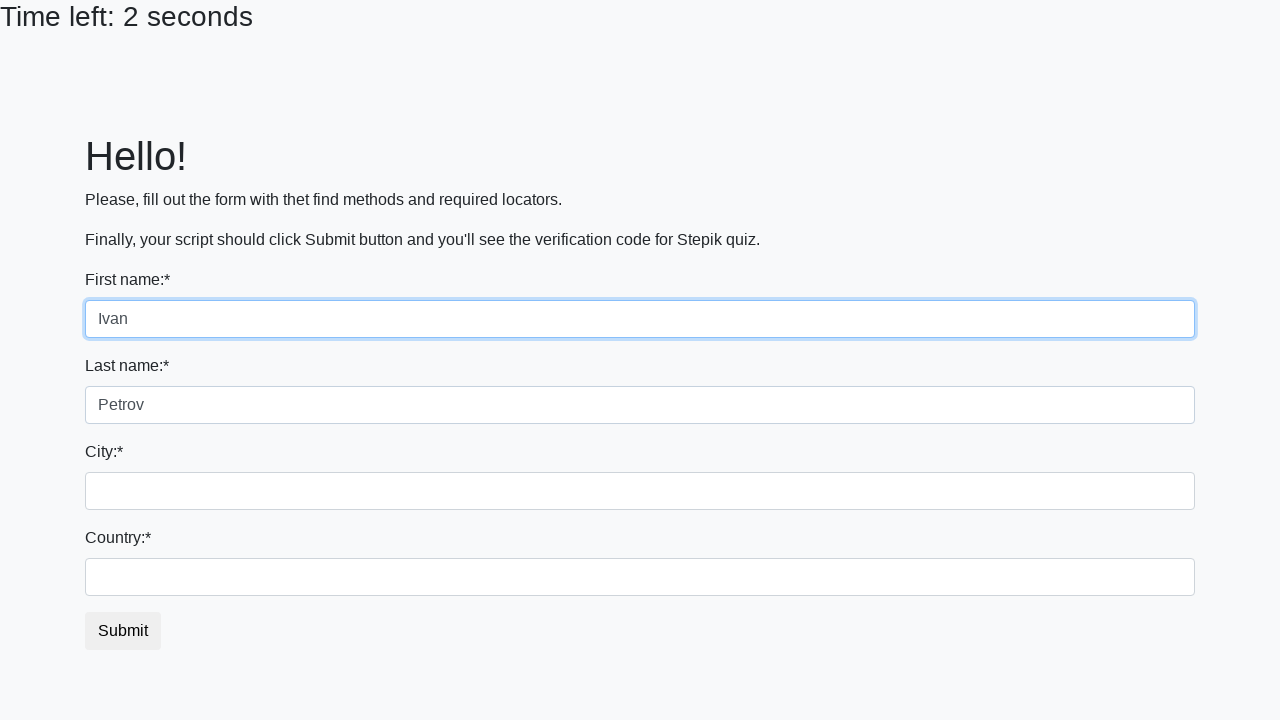

Filled city field with 'Smolensk' on .city
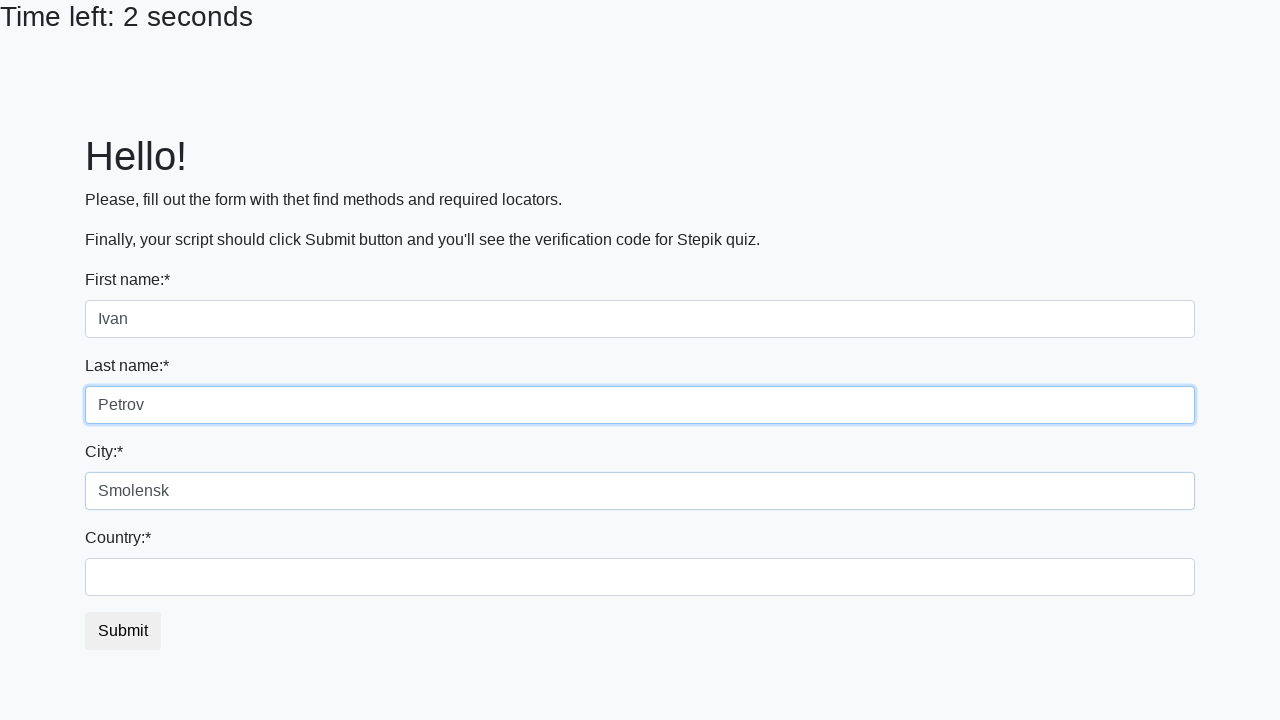

Filled country field with 'Russia' on #country
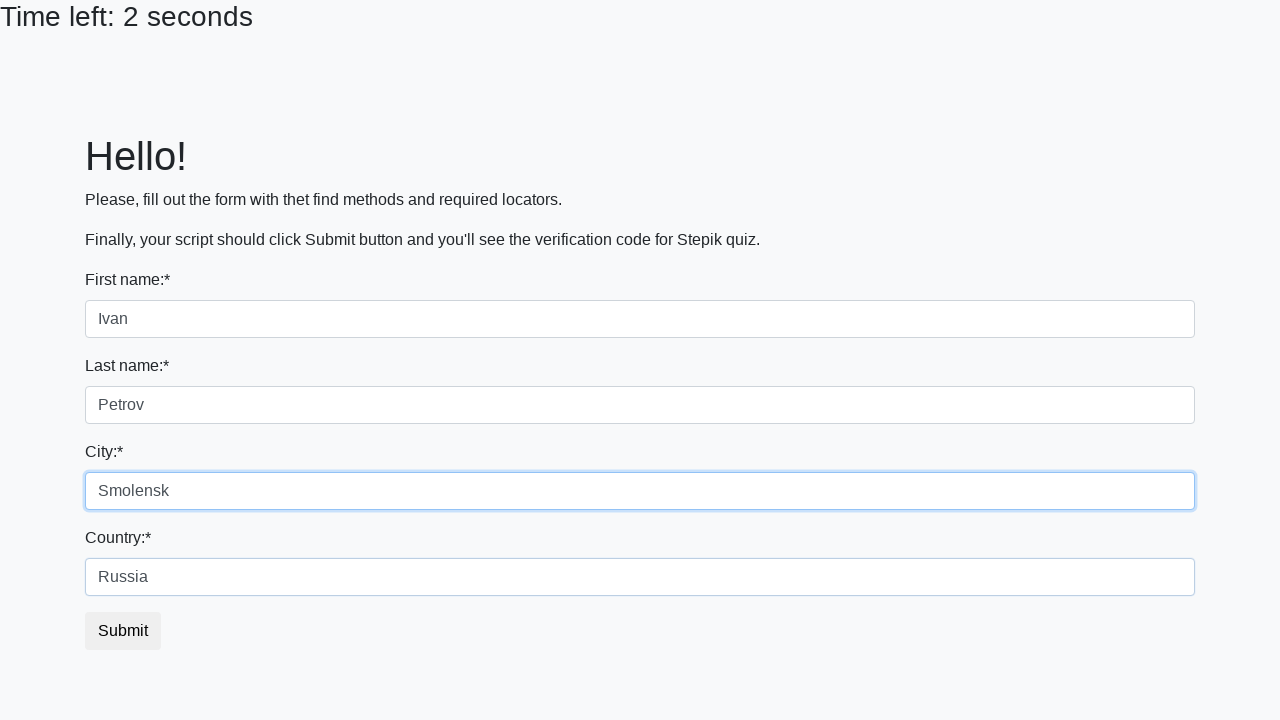

Clicked submit button to submit the form at (123, 631) on button.btn-default
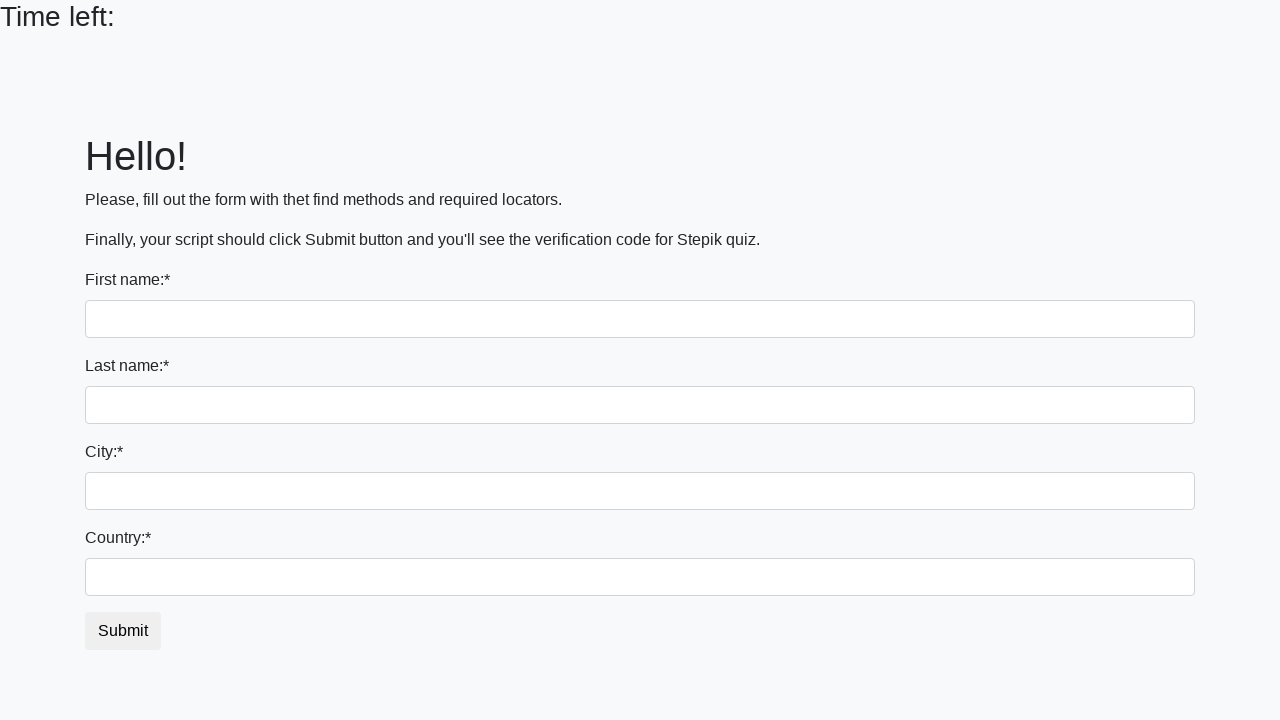

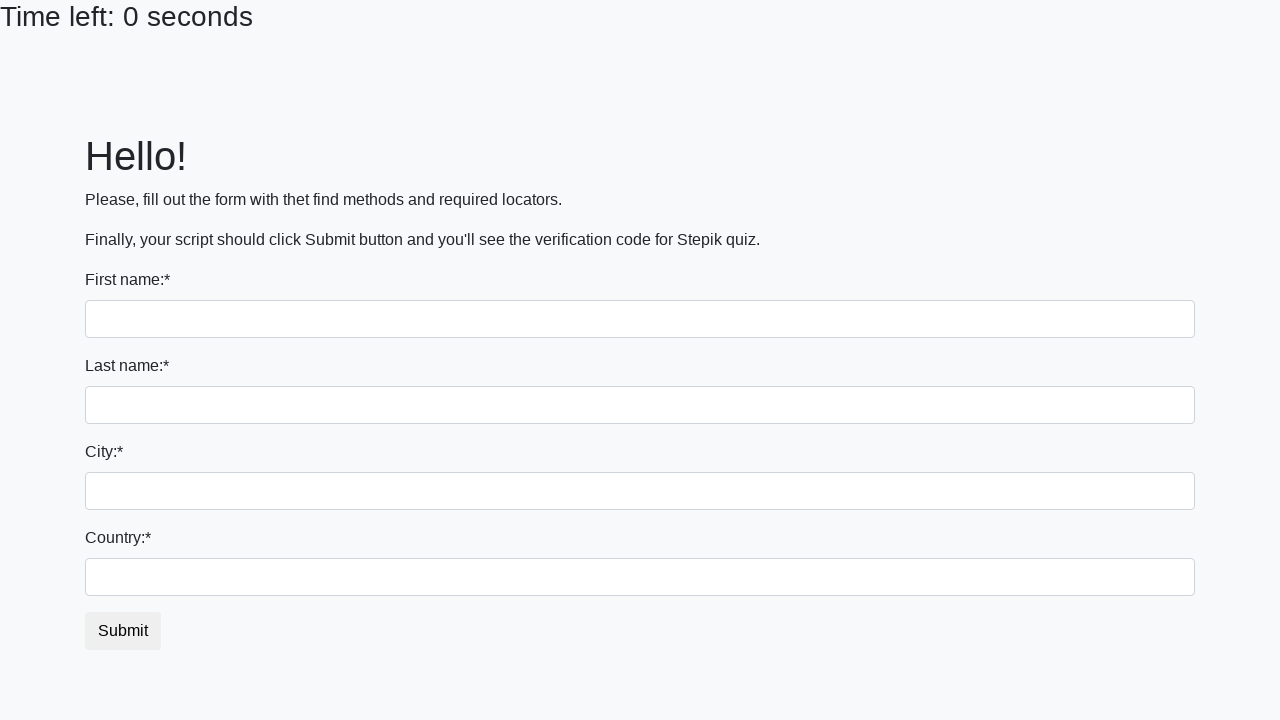